Tests that edits are cancelled when pressing Escape key

Starting URL: https://demo.playwright.dev/todomvc

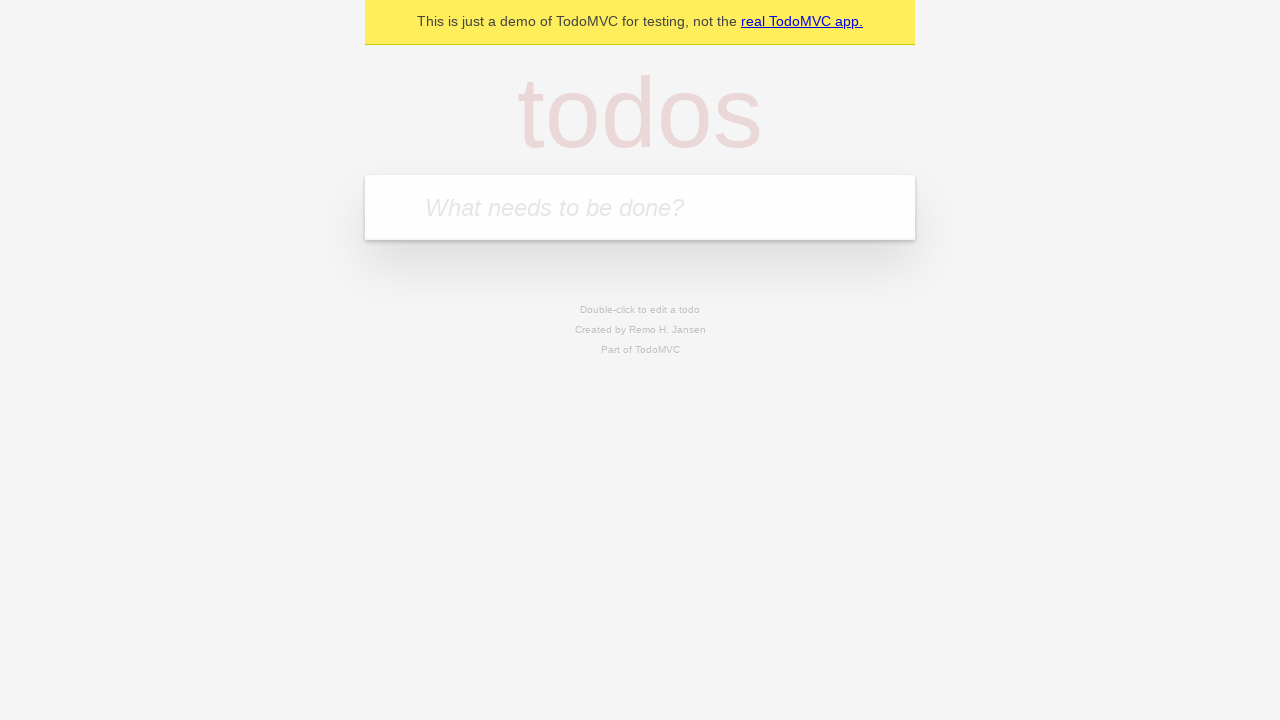

Filled todo input with 'buy some cheese' on internal:attr=[placeholder="What needs to be done?"i]
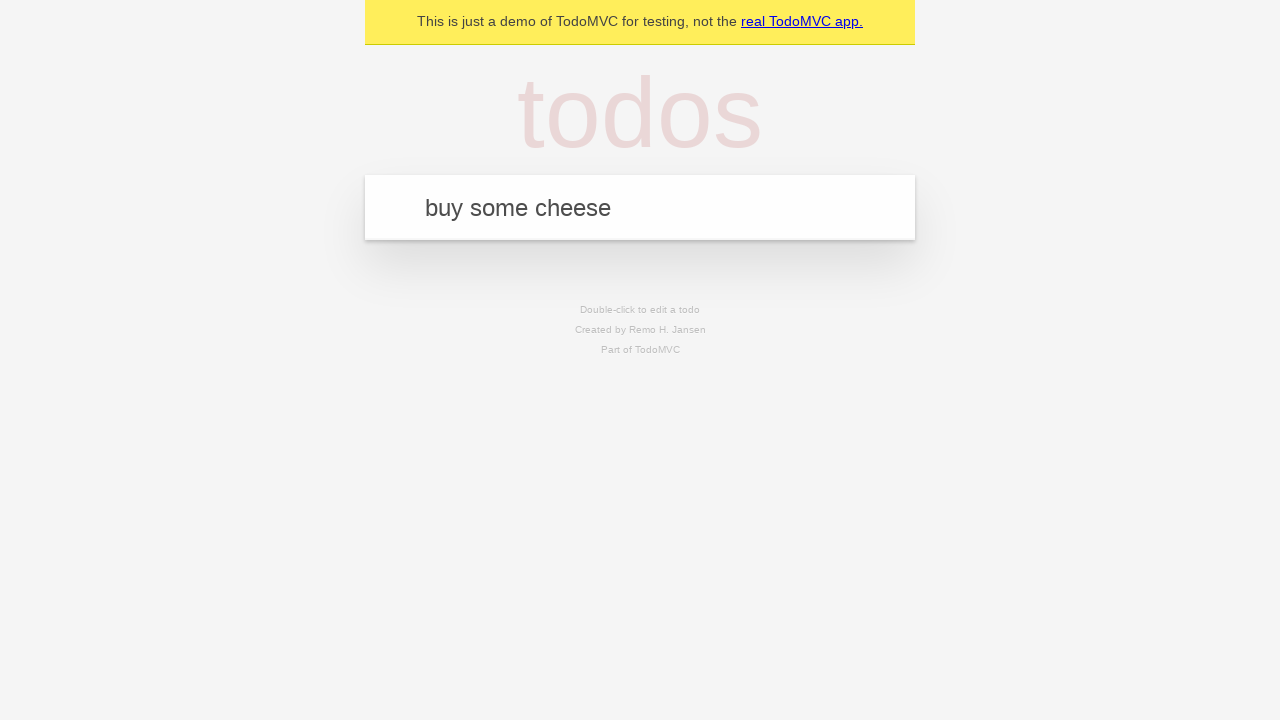

Pressed Enter to create first todo on internal:attr=[placeholder="What needs to be done?"i]
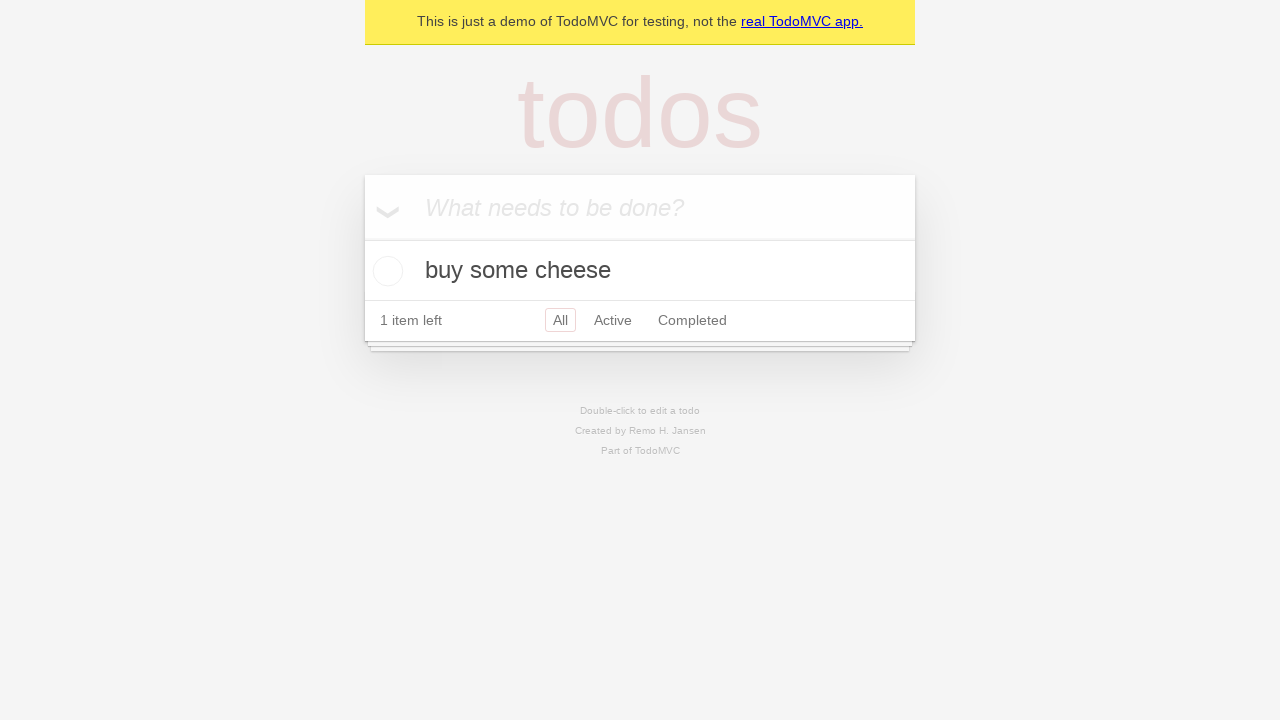

Filled todo input with 'feed the cat' on internal:attr=[placeholder="What needs to be done?"i]
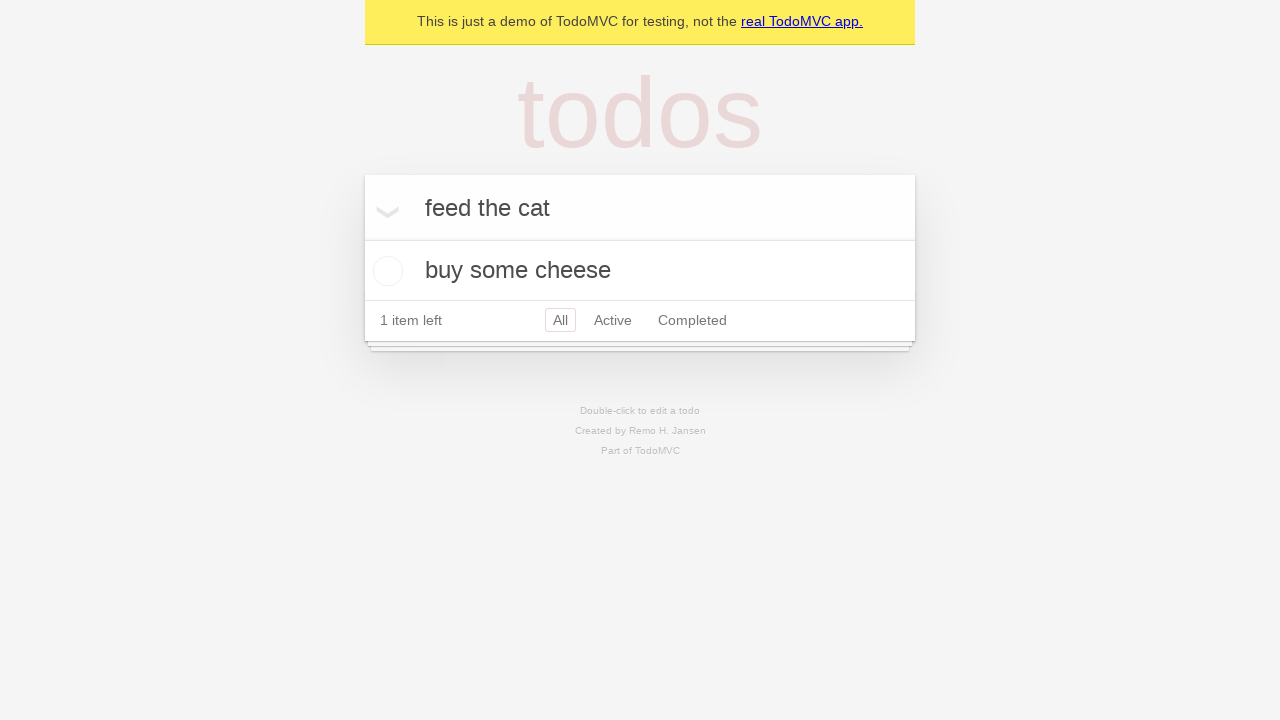

Pressed Enter to create second todo on internal:attr=[placeholder="What needs to be done?"i]
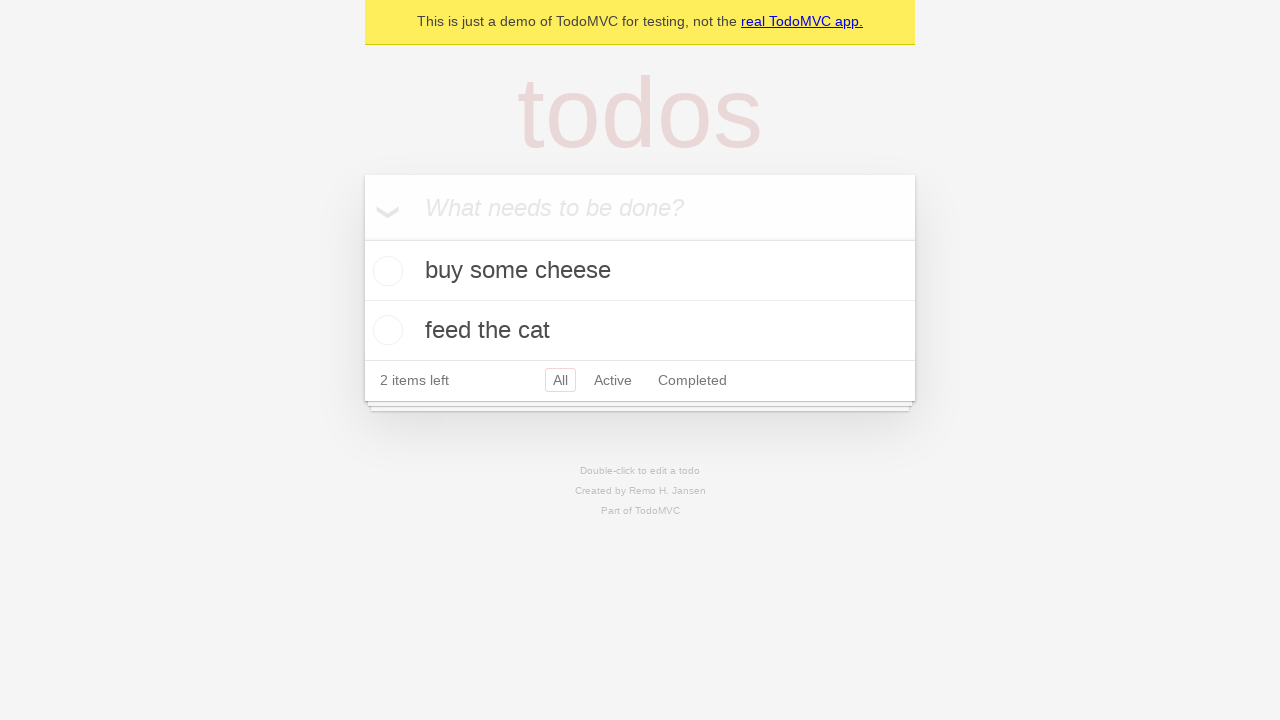

Filled todo input with 'book a doctors appointment' on internal:attr=[placeholder="What needs to be done?"i]
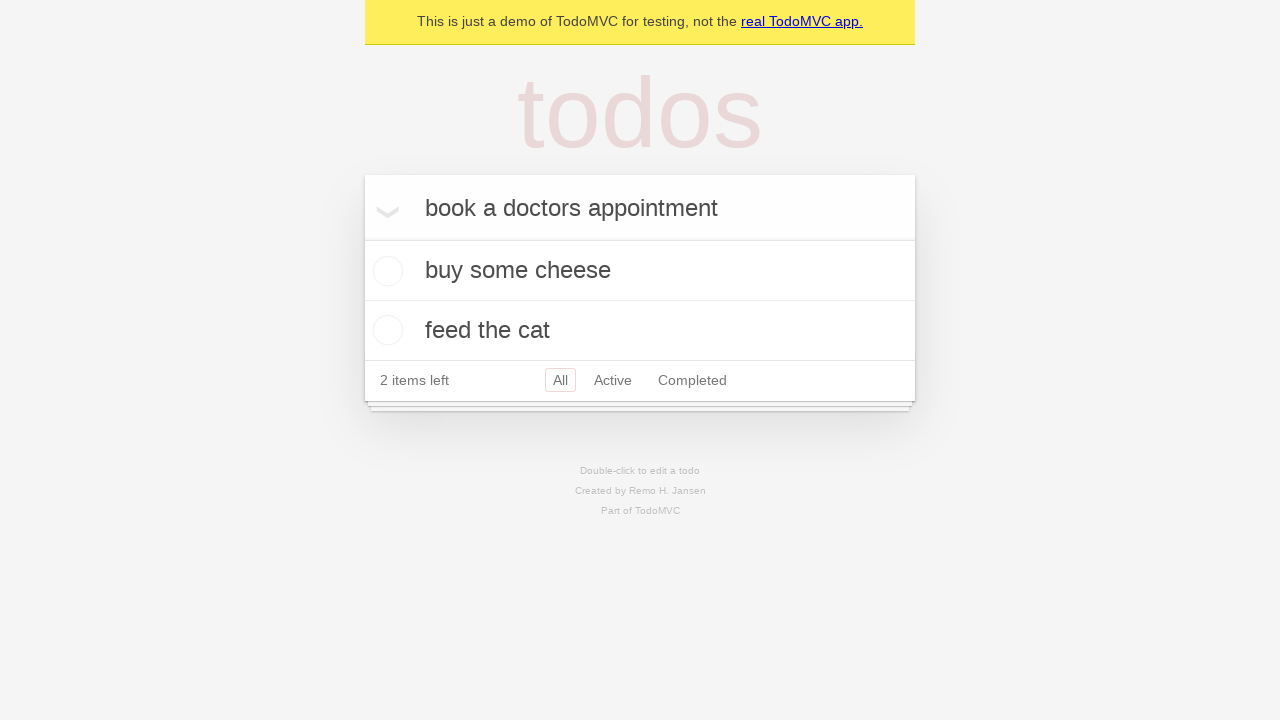

Pressed Enter to create third todo on internal:attr=[placeholder="What needs to be done?"i]
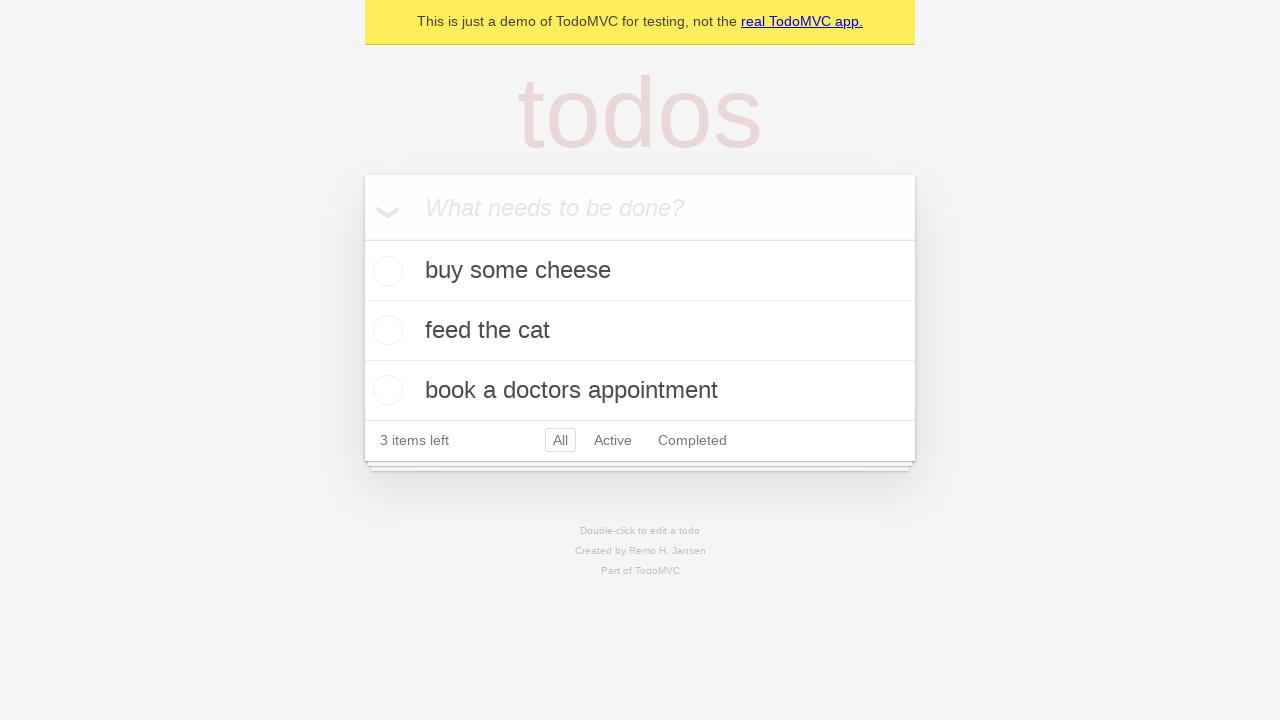

Double-clicked second todo item to enter edit mode at (640, 331) on internal:testid=[data-testid="todo-item"s] >> nth=1
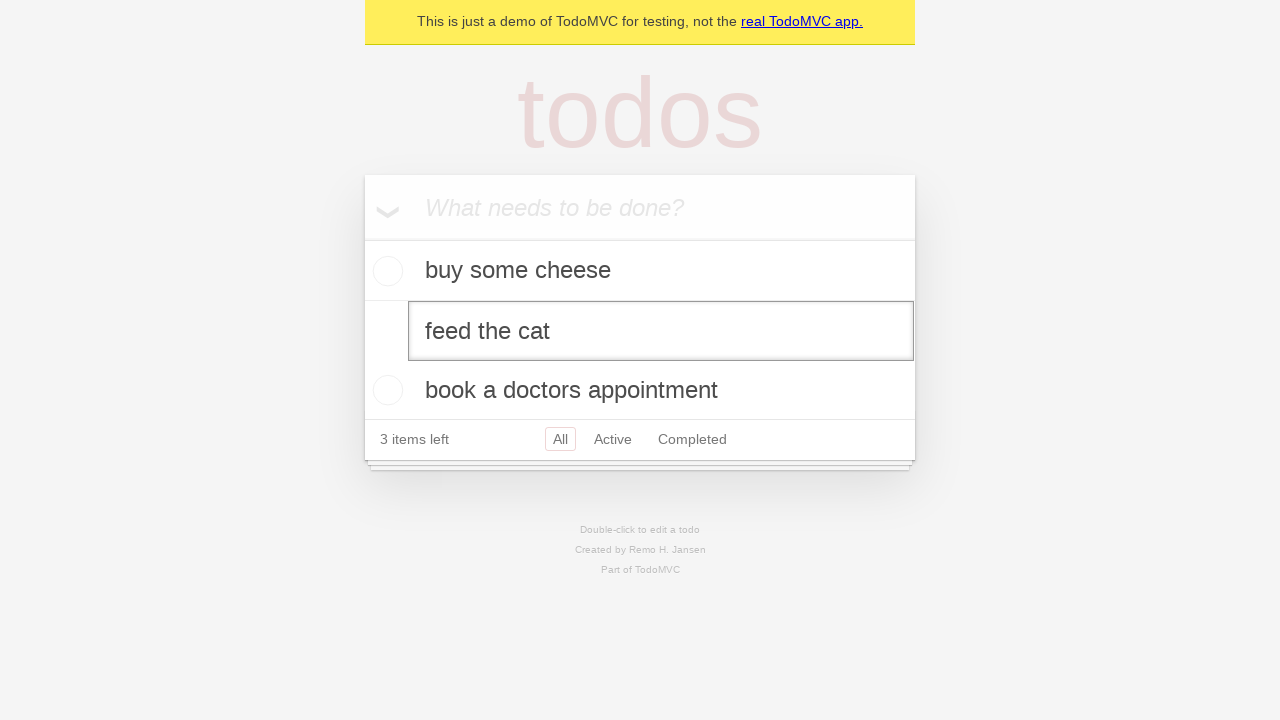

Filled edit input with 'buy some sausages' on internal:testid=[data-testid="todo-item"s] >> nth=1 >> internal:role=textbox[nam
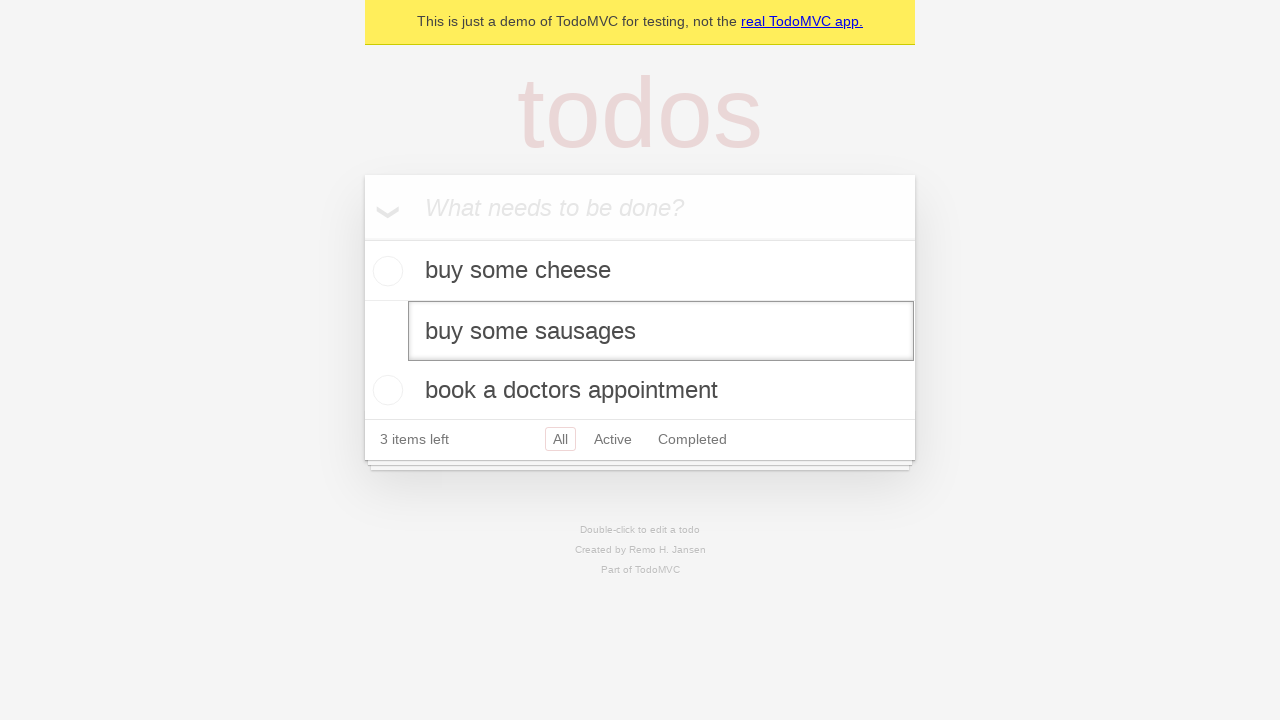

Pressed Escape key to cancel edits on internal:testid=[data-testid="todo-item"s] >> nth=1 >> internal:role=textbox[nam
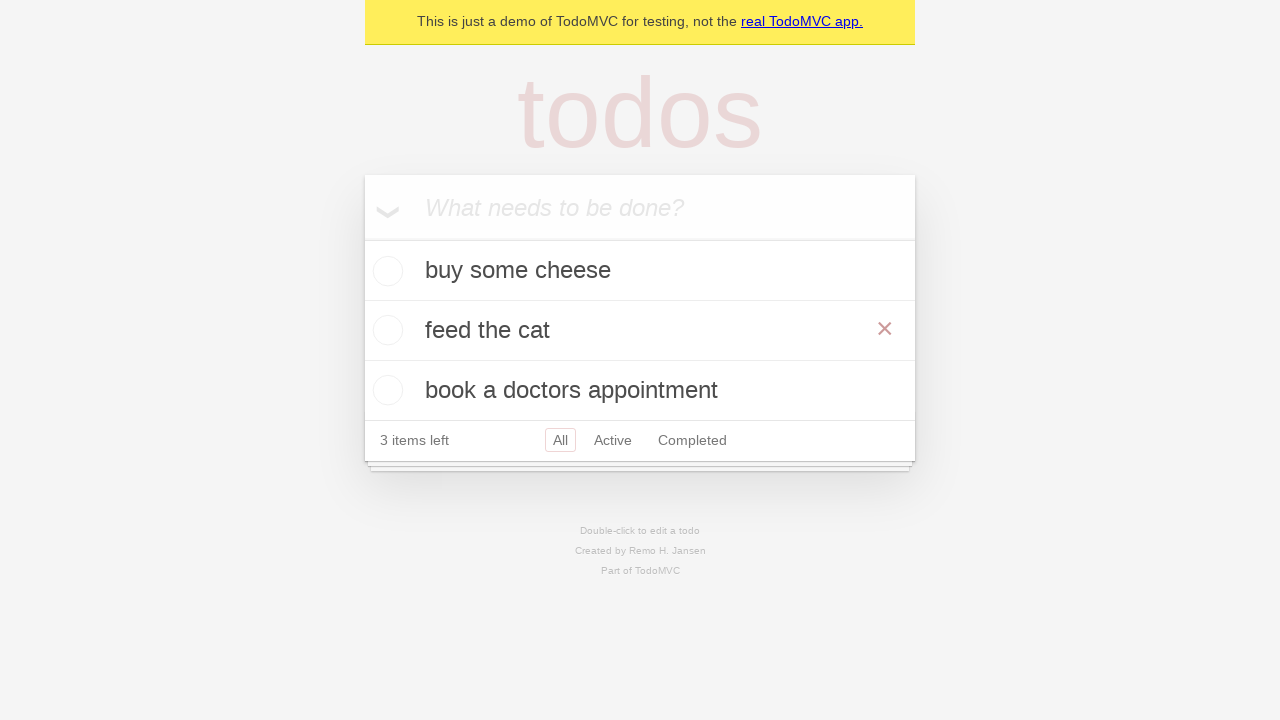

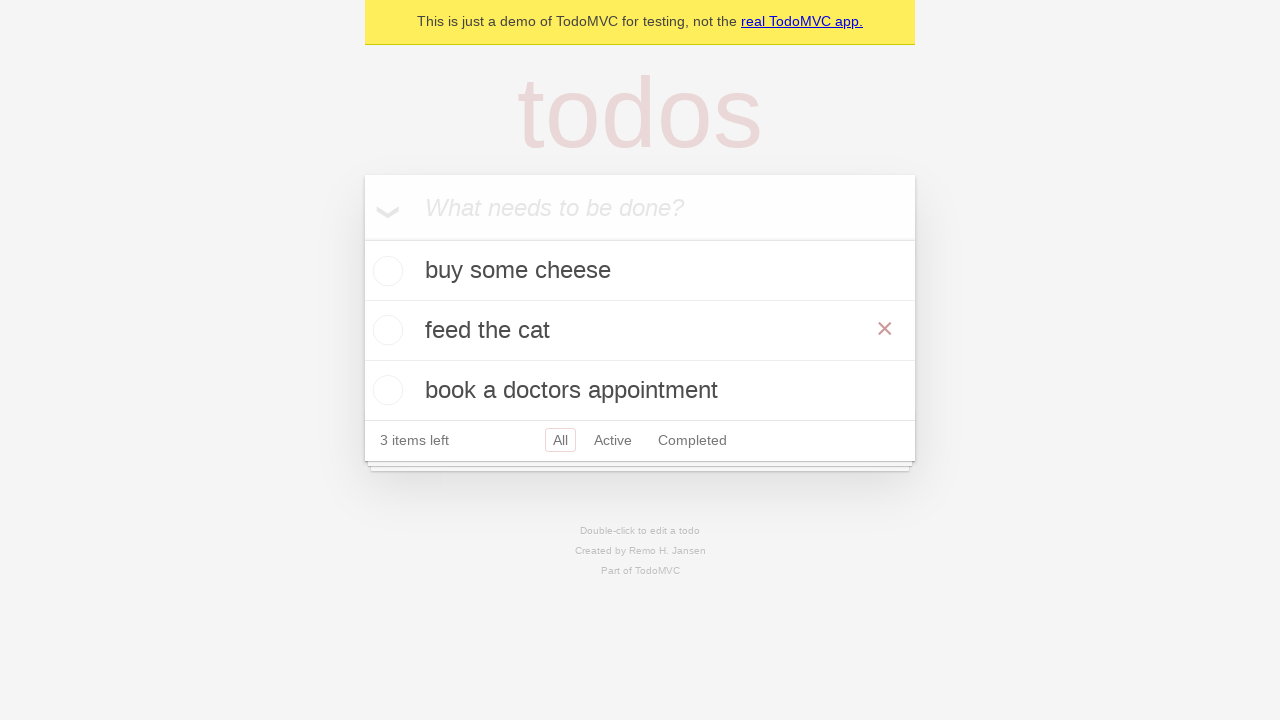